Tests various popup and UI validation scenarios including hide/show elements, JavaScript dialog acceptance, mouse hover actions, and iframe navigation on a practice automation page.

Starting URL: https://rahulshettyacademy.com/AutomationPractice/

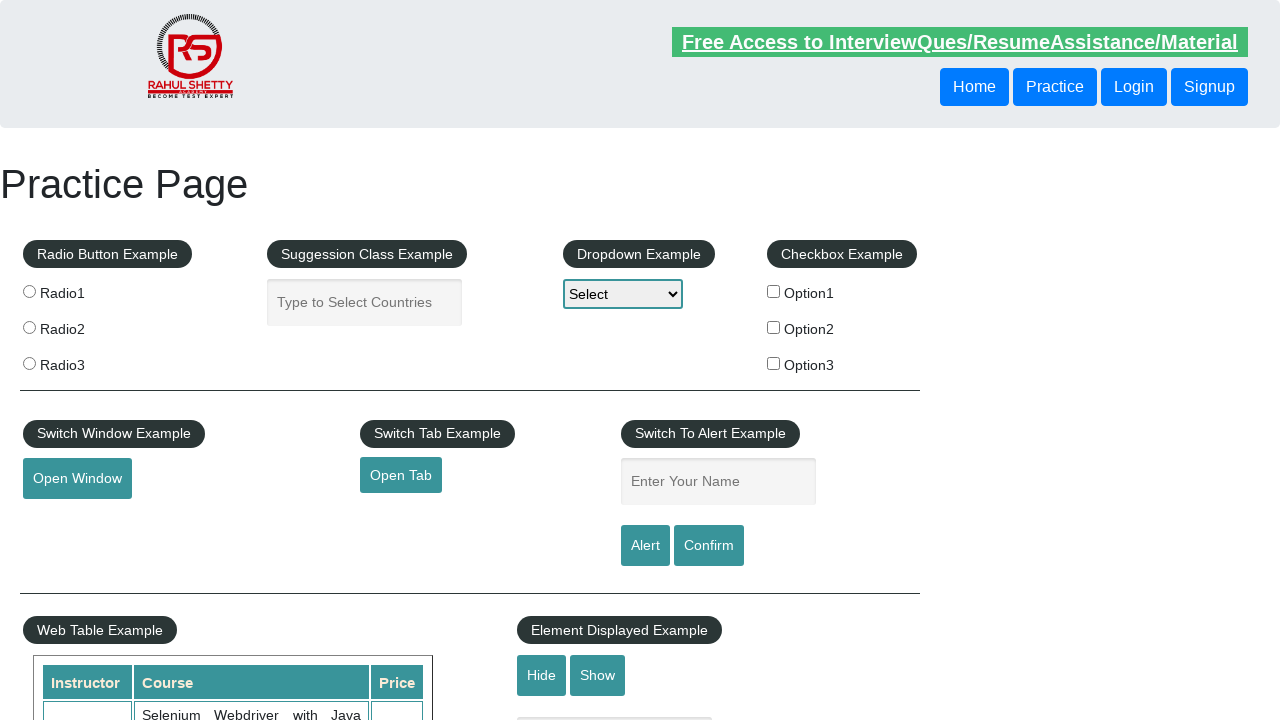

Verified text input is initially visible
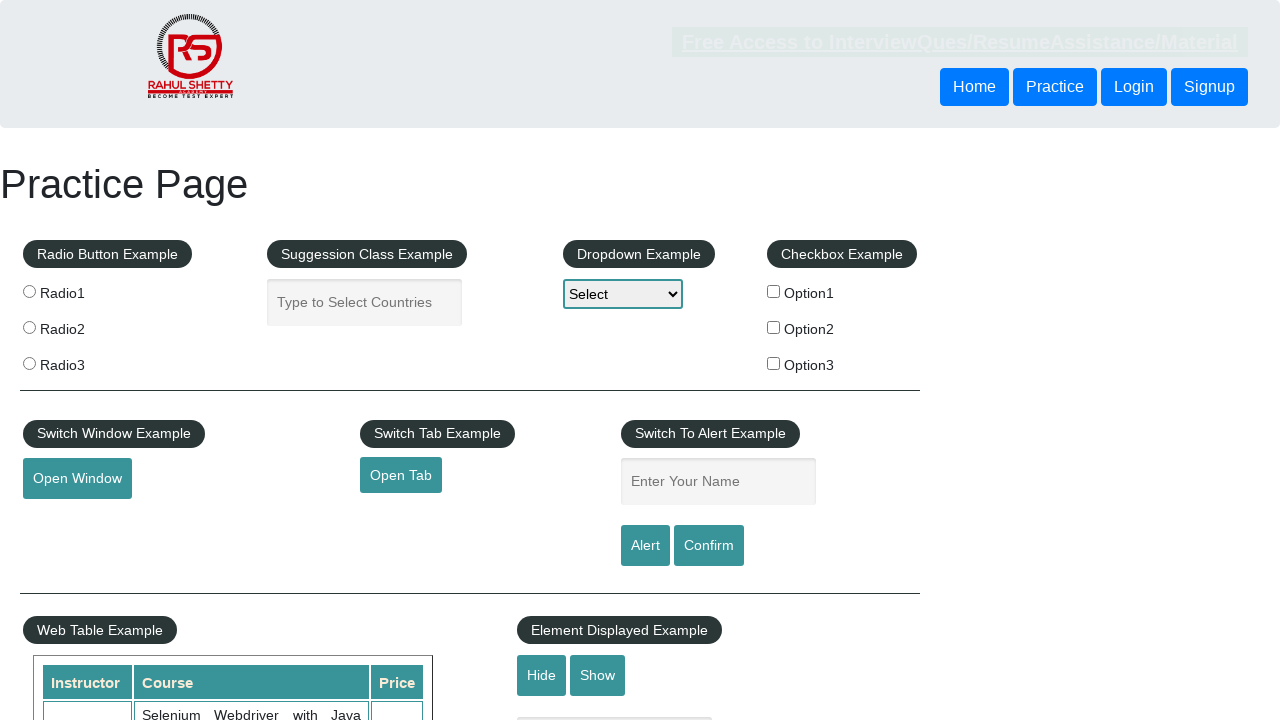

Clicked hide button to hide text input at (542, 675) on #hide-textbox
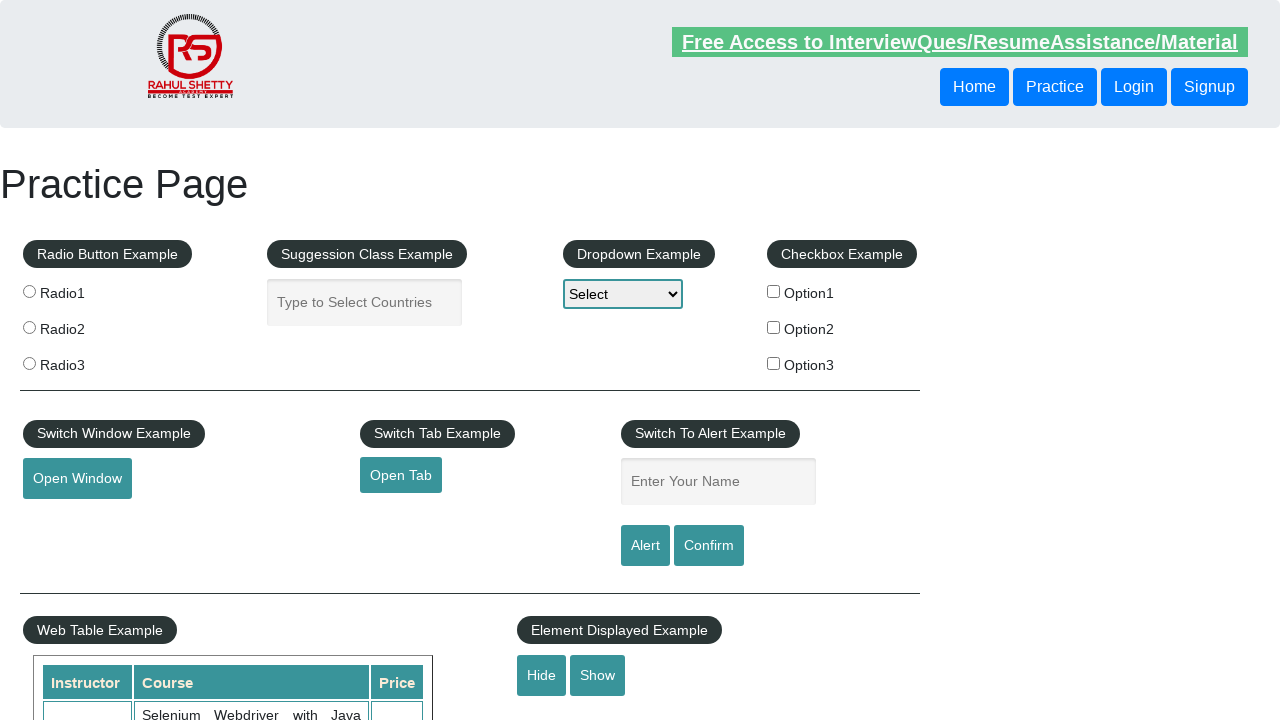

Verified text input is now hidden
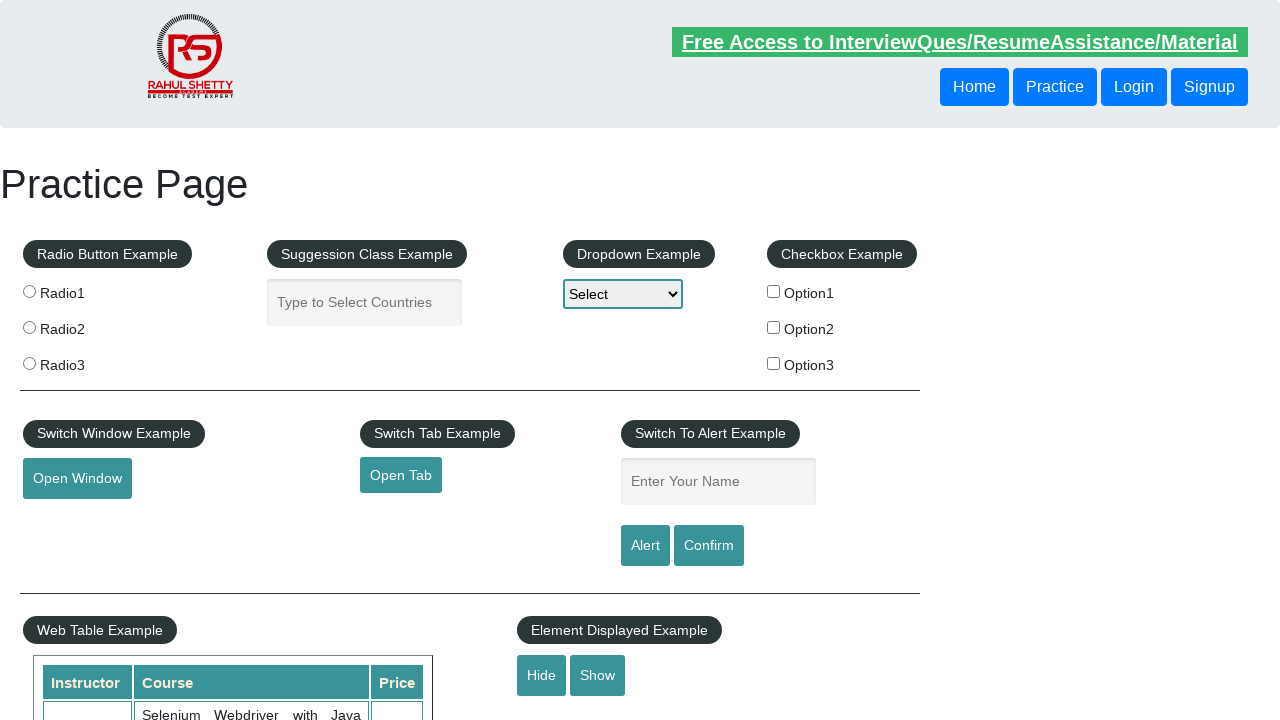

Set up dialog handler to accept JavaScript alerts
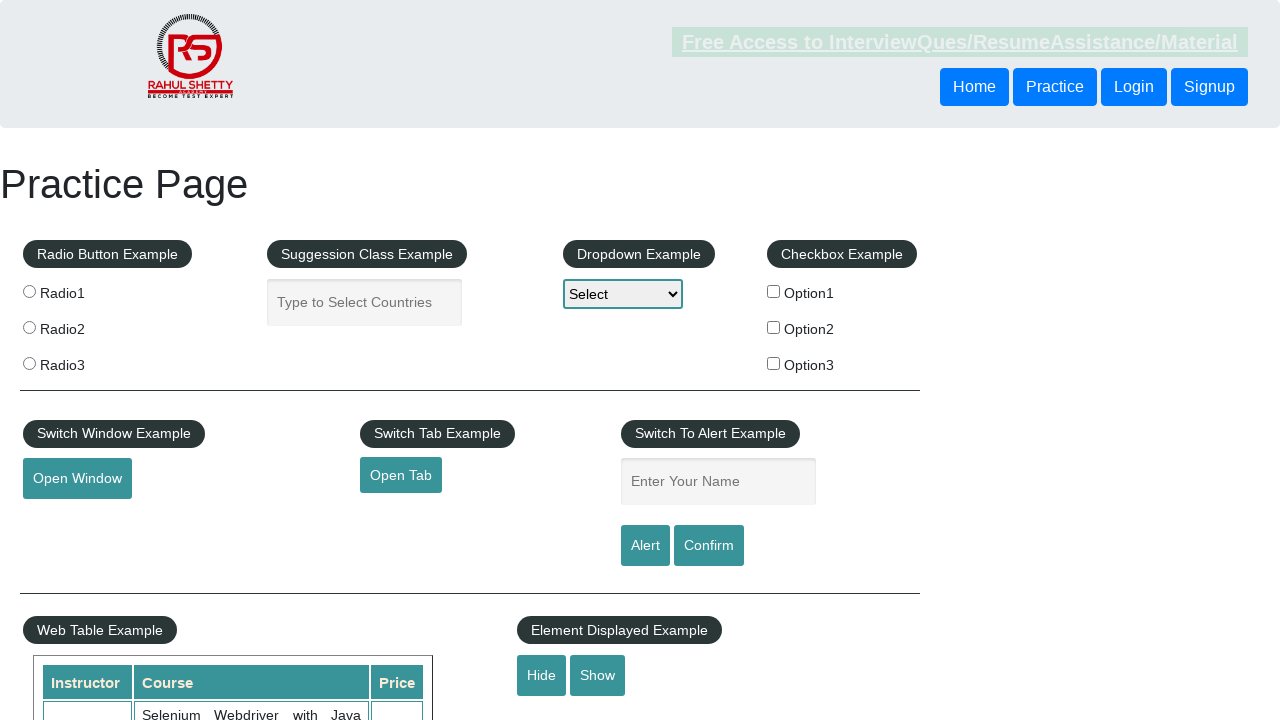

Clicked confirm button which triggered a JavaScript dialog at (709, 546) on #confirmbtn
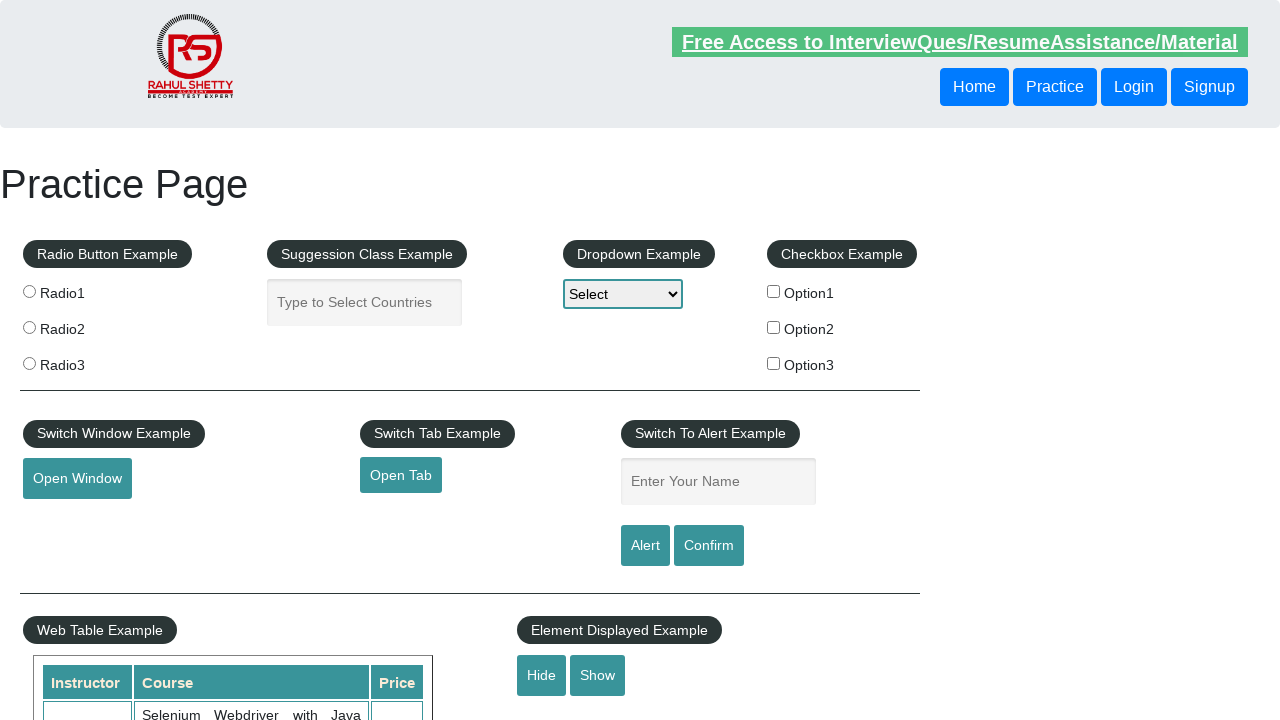

Performed mouse hover action on hover element at (83, 361) on #mousehover
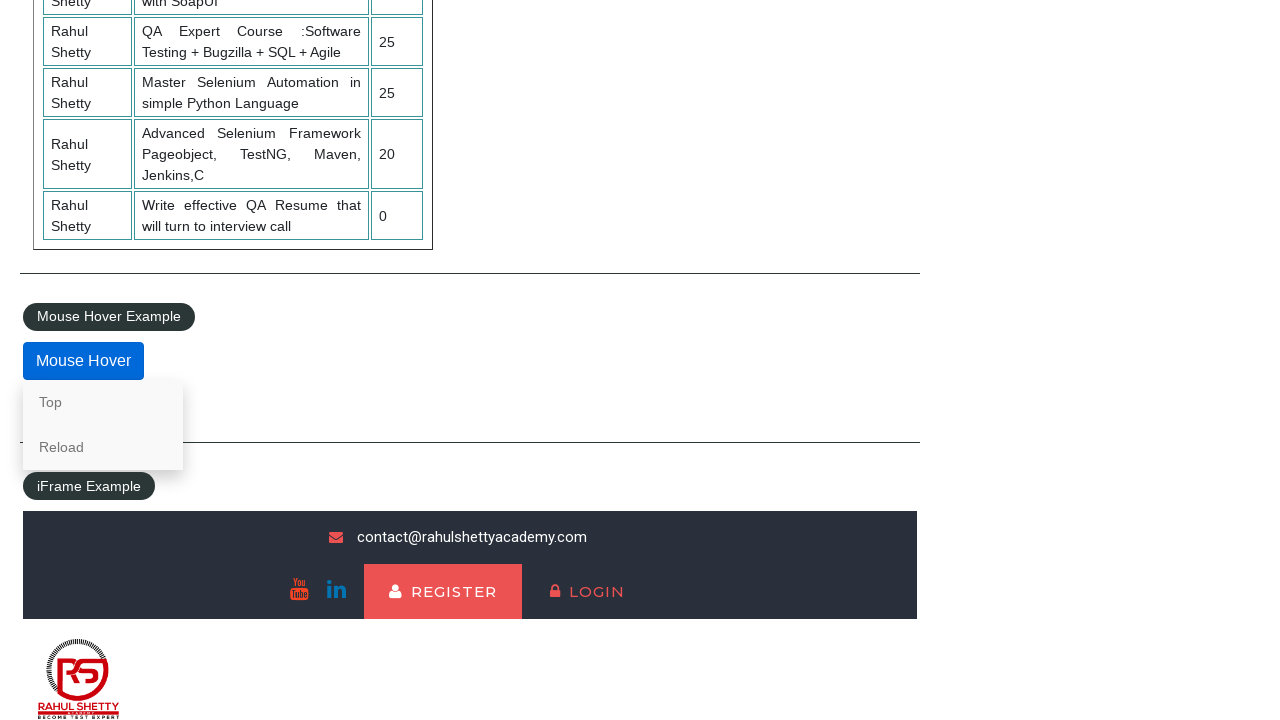

Located and switched to courses iframe
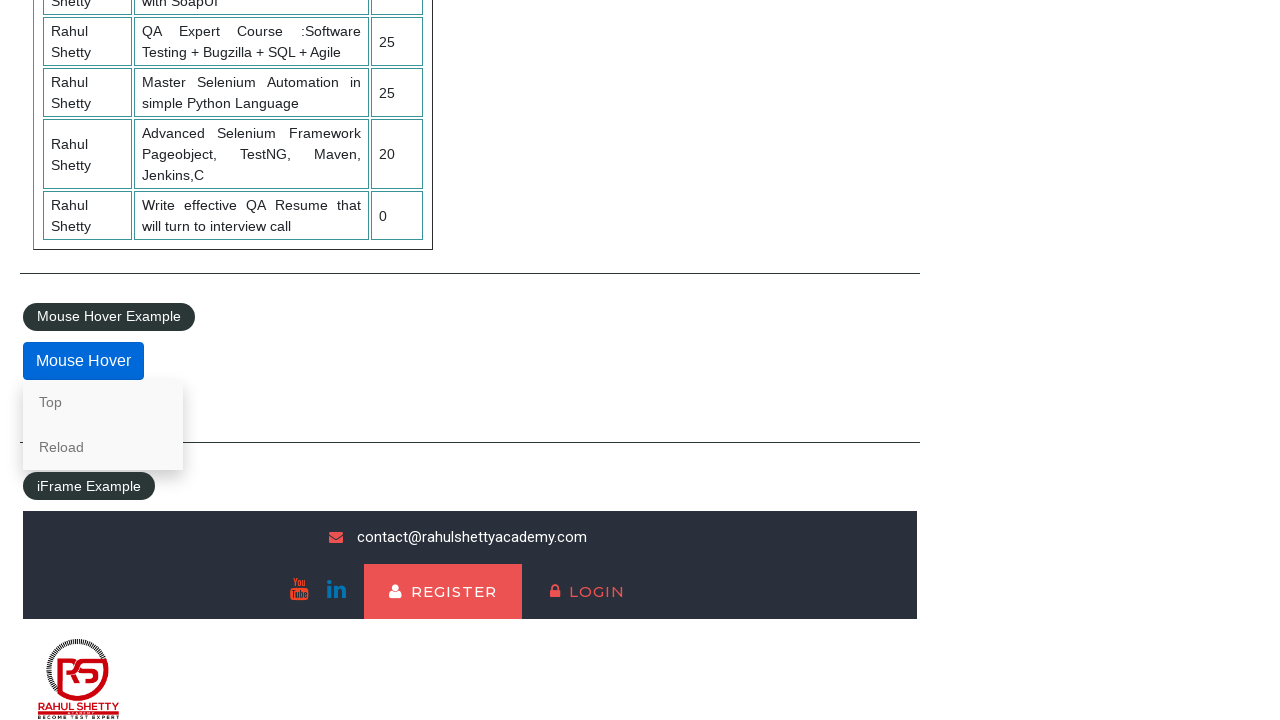

Clicked lifetime access link within the iframe at (307, 675) on #courses-iframe >> internal:control=enter-frame >> li a[href*='lifetime-access']
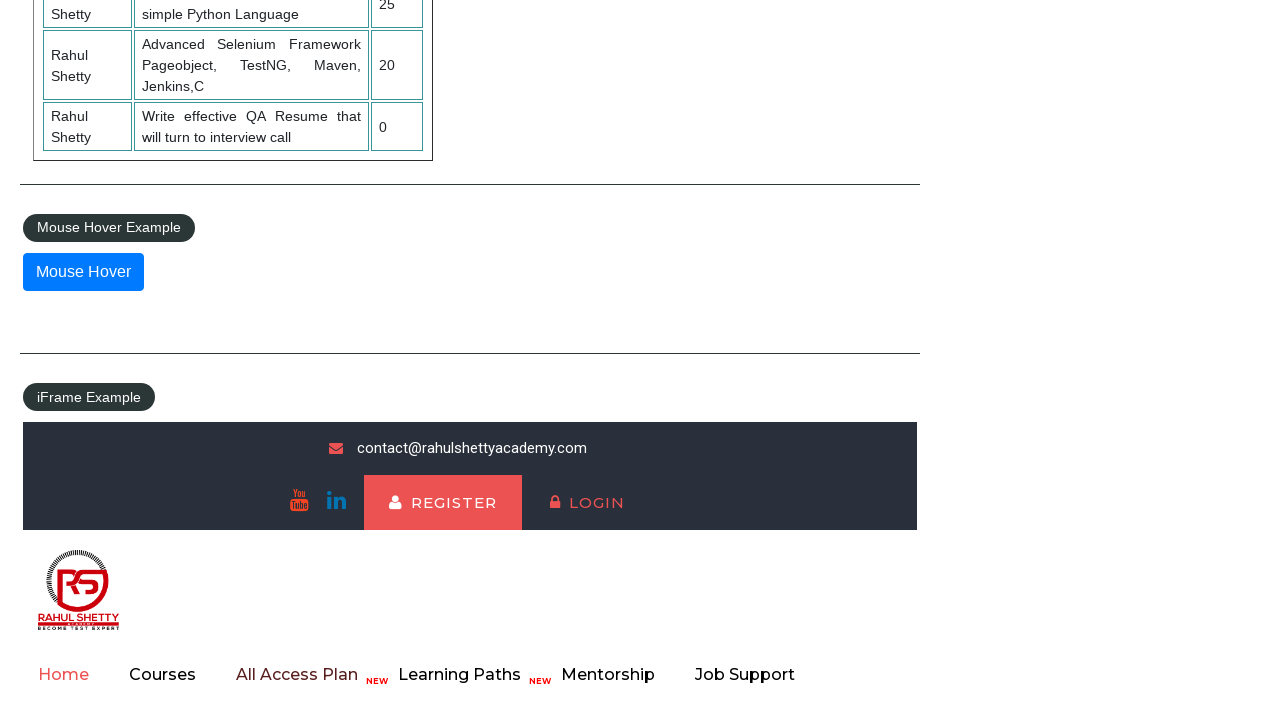

Verified iframe navigation was successful by waiting for h2 element in text section
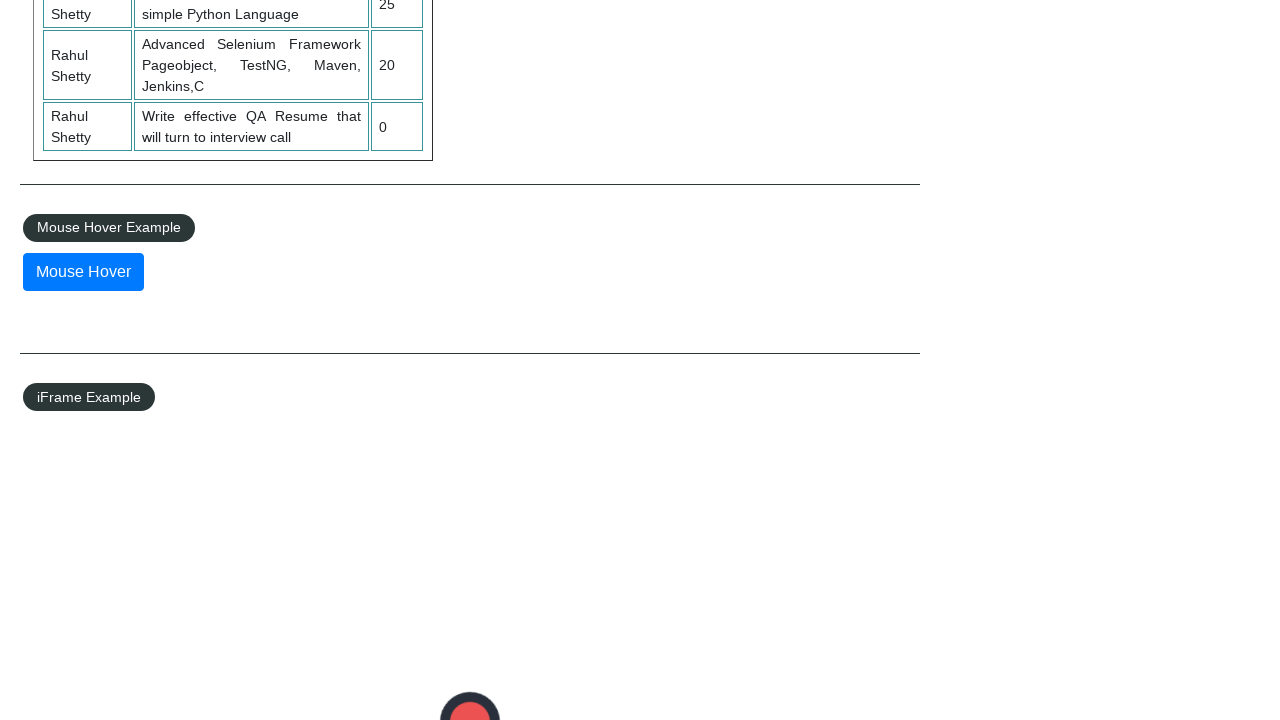

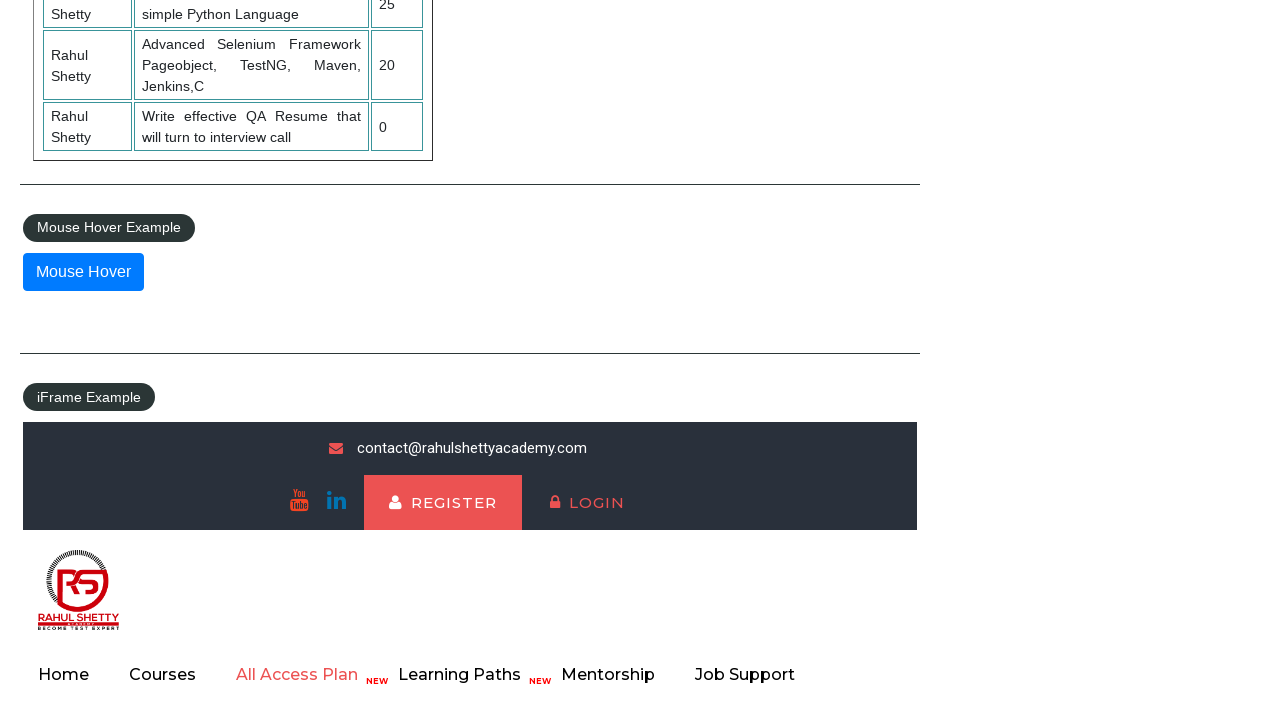